Tests scrolling to Top Products section and waiting for the "Latest Range of Earphones" text to appear

Starting URL: https://ecommerce-playground.lambdatest.io/

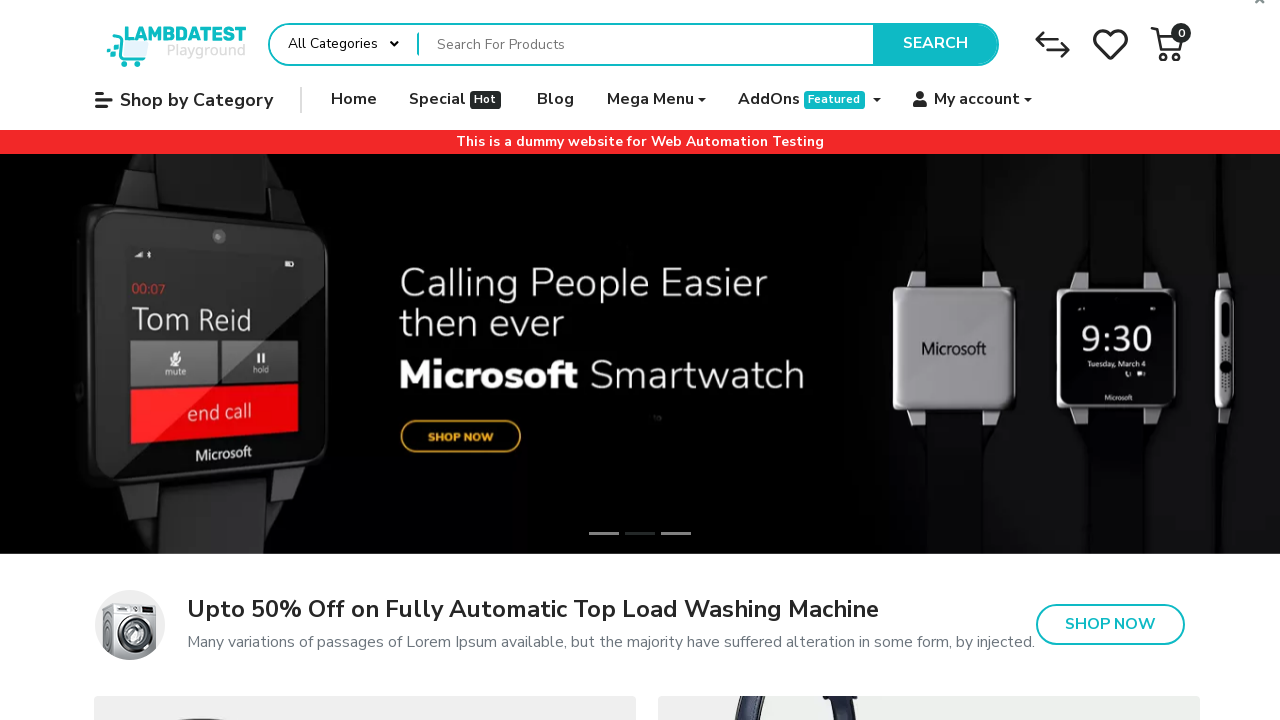

Scrolled to first product in Top Products section
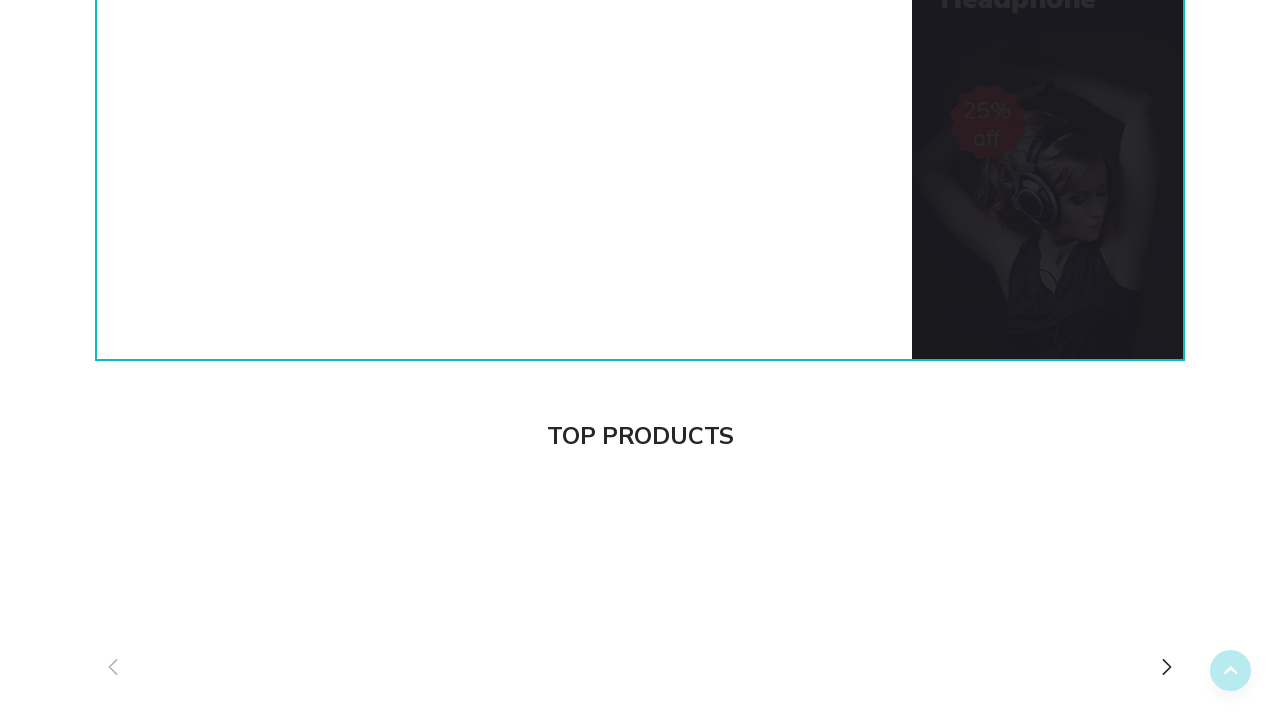

Waited for 'Latest Range of Earphones' text to appear
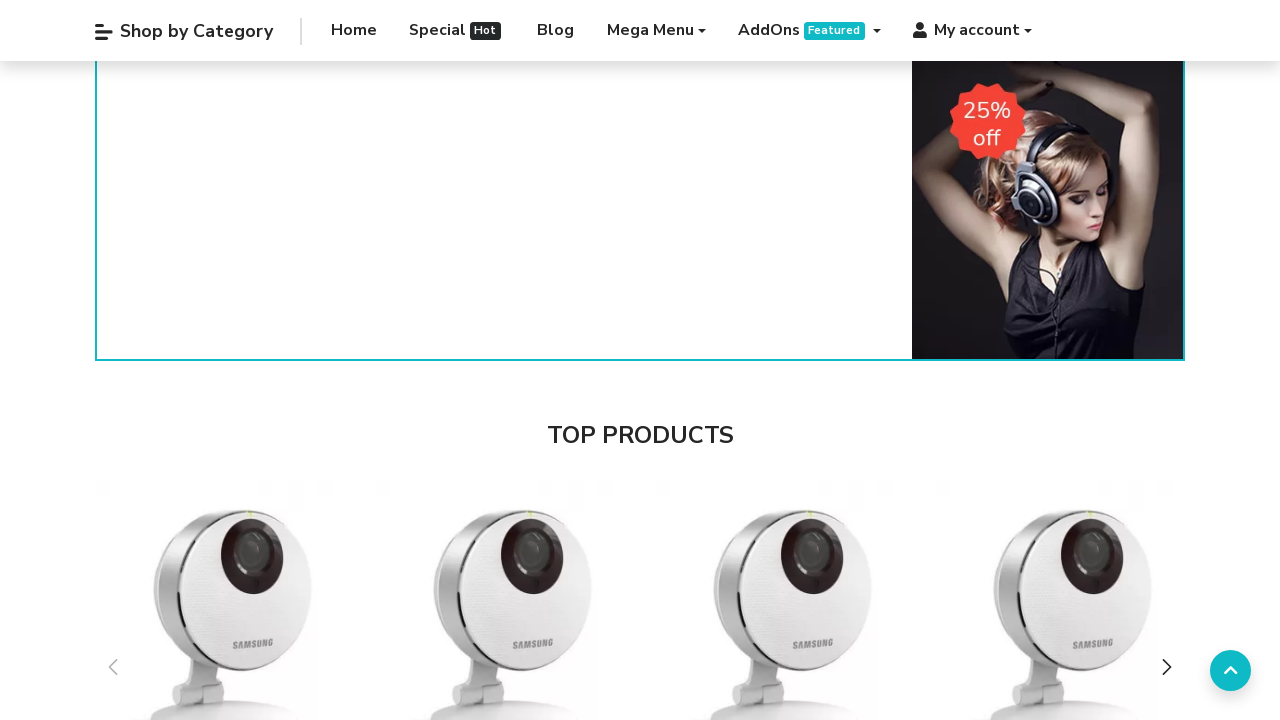

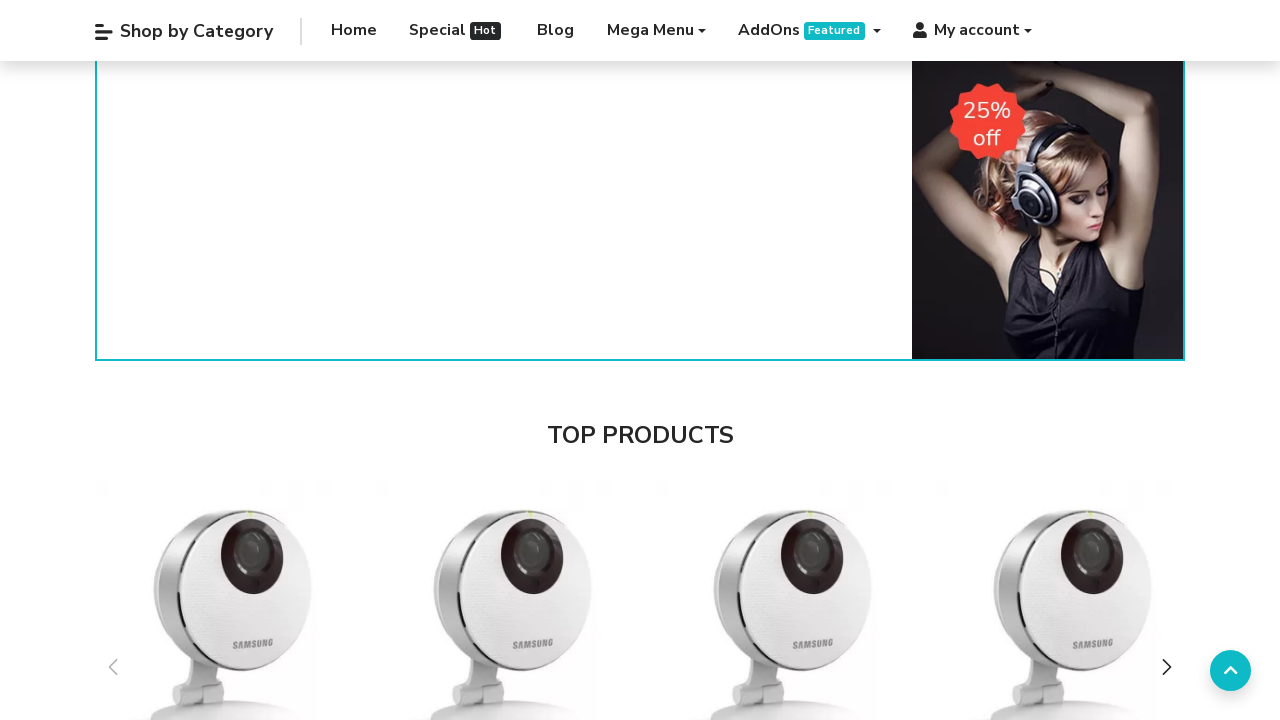